Navigates to the Puma India website and waits for the page to load

Starting URL: https://in.puma.com/

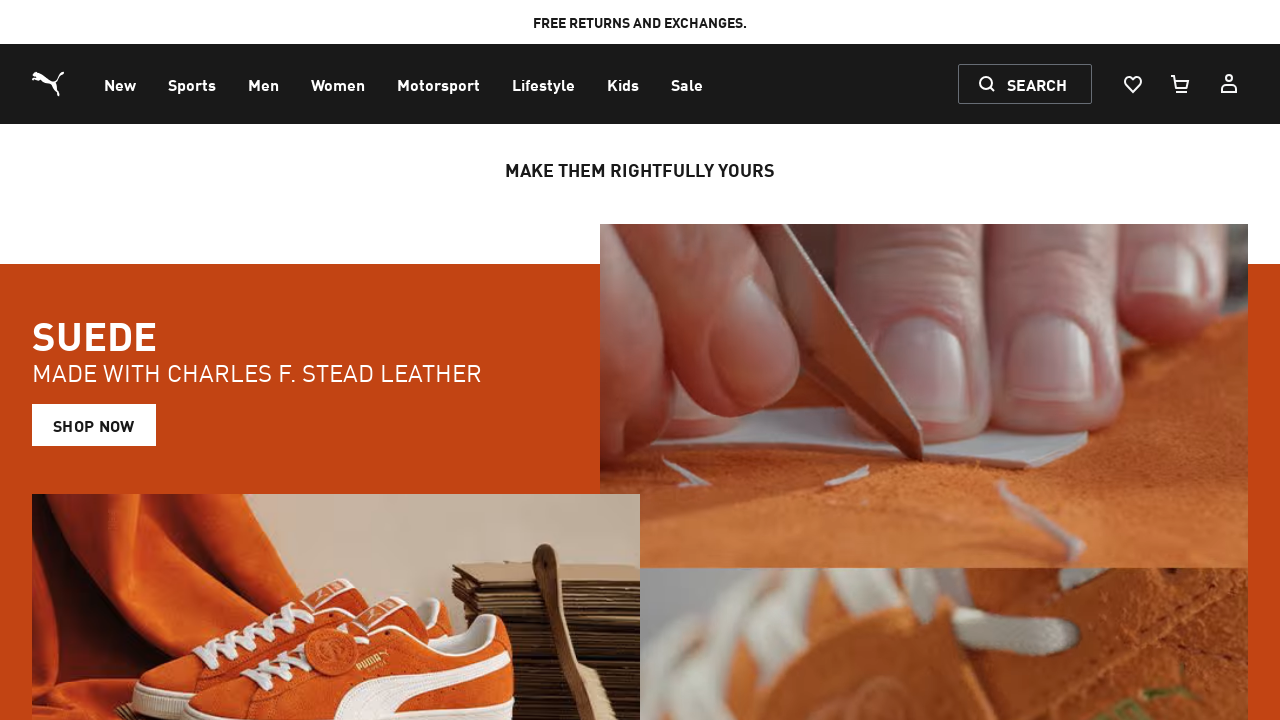

Navigated to Puma India website
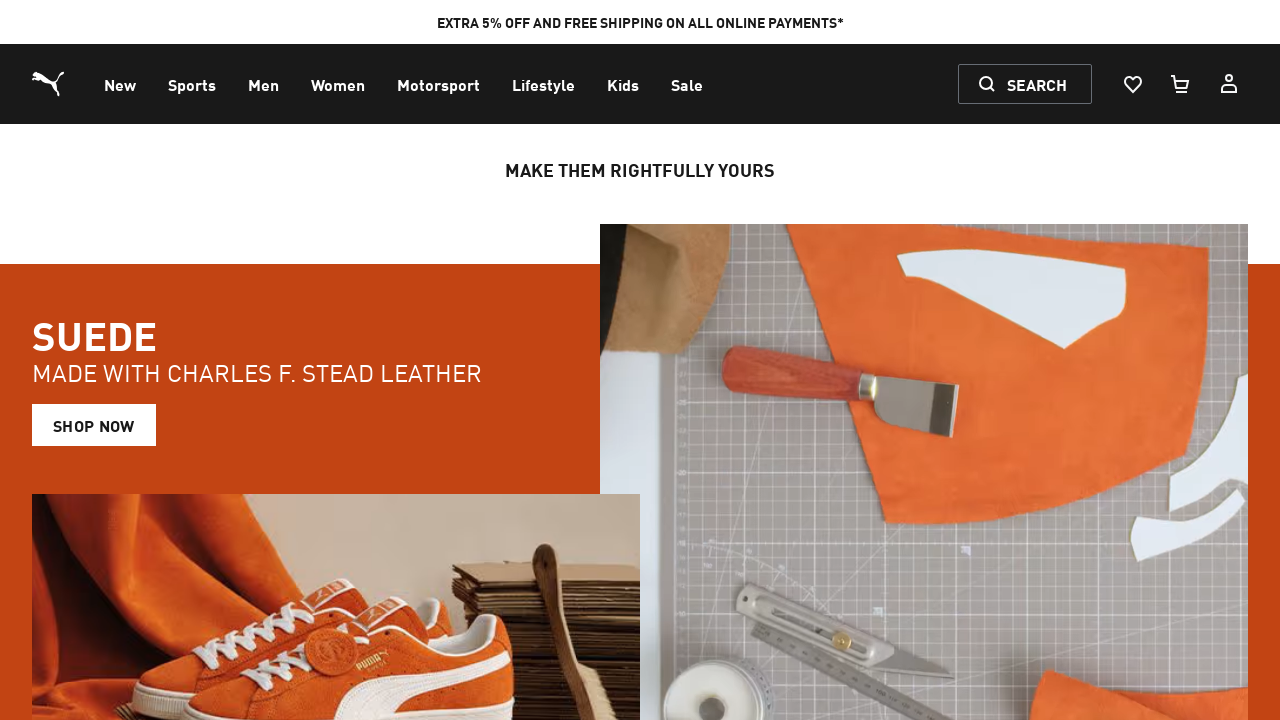

Page fully loaded - networkidle state reached
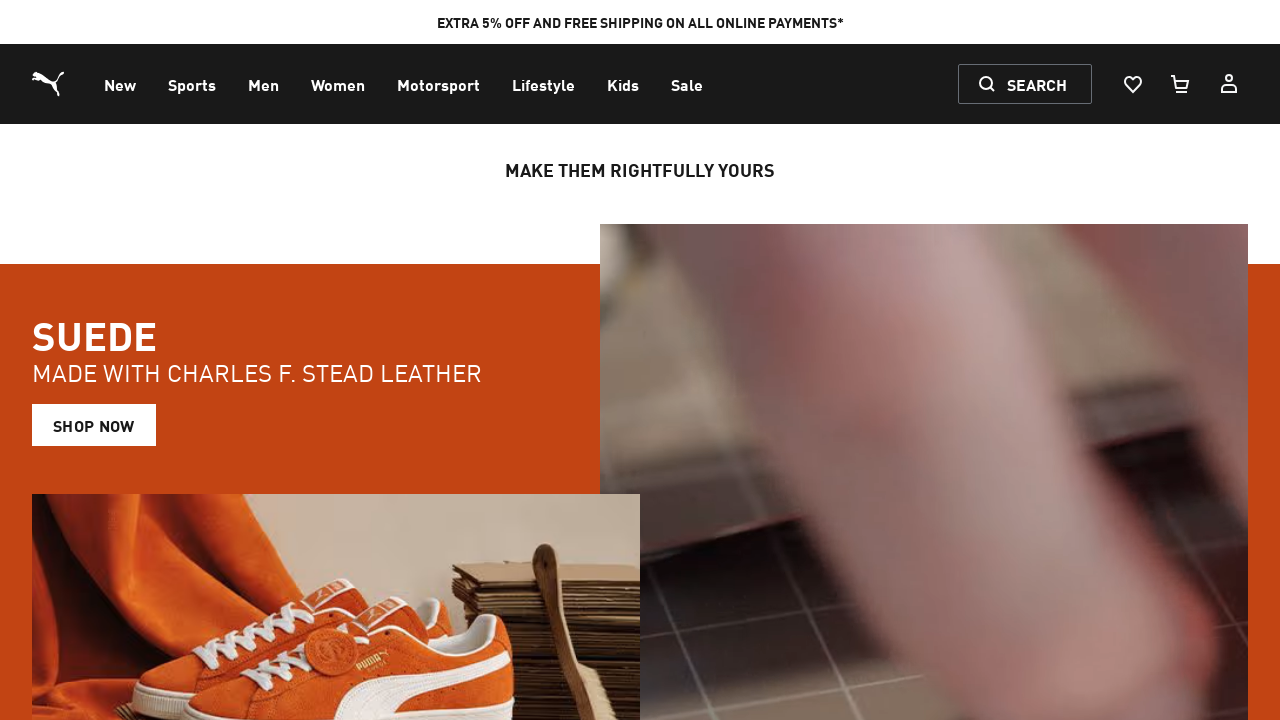

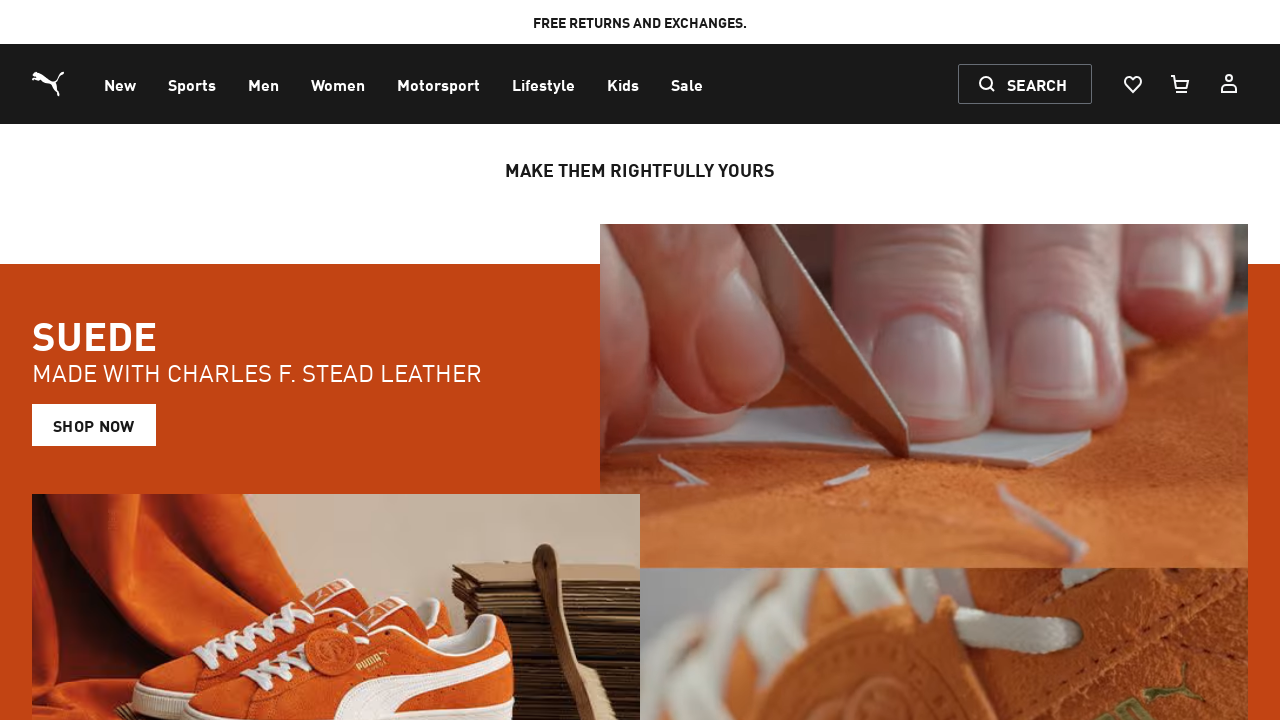